Tests a registration form by filling in the first name and last name fields on an automation testing demo site.

Starting URL: http://demo.automationtesting.in/Register.html

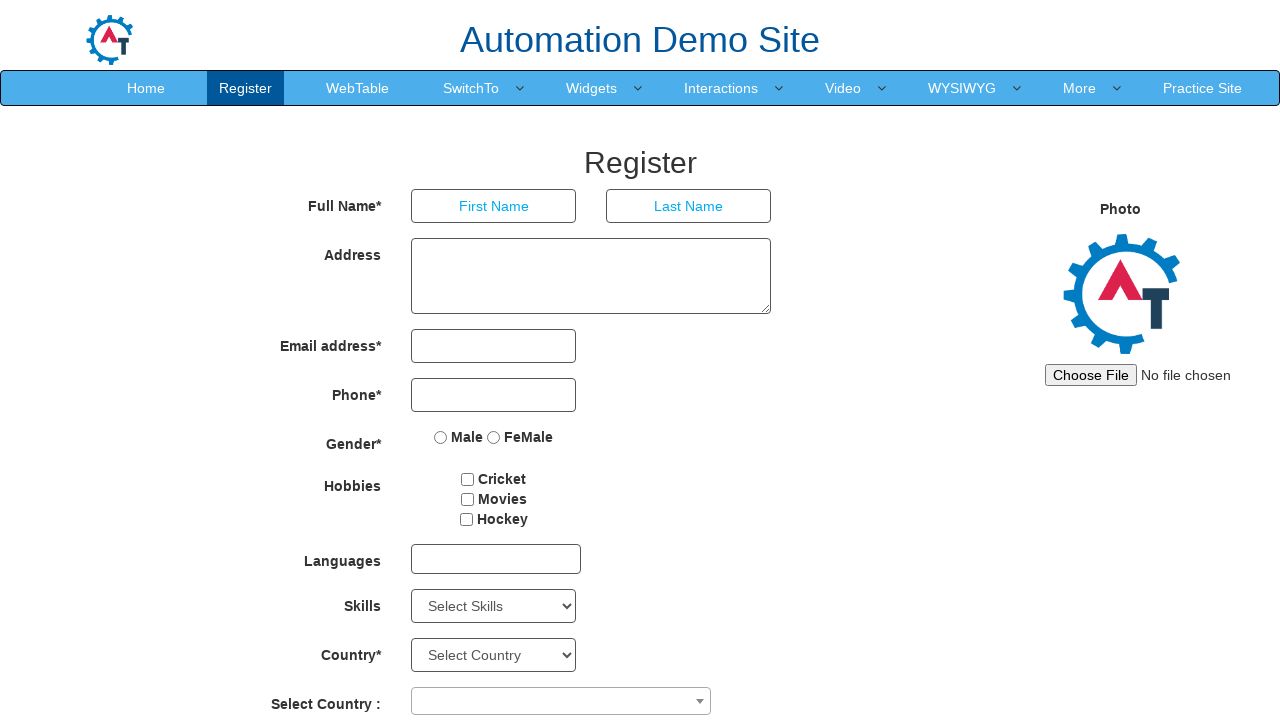

Filled first name field with 'David' on input[placeholder='First Name']
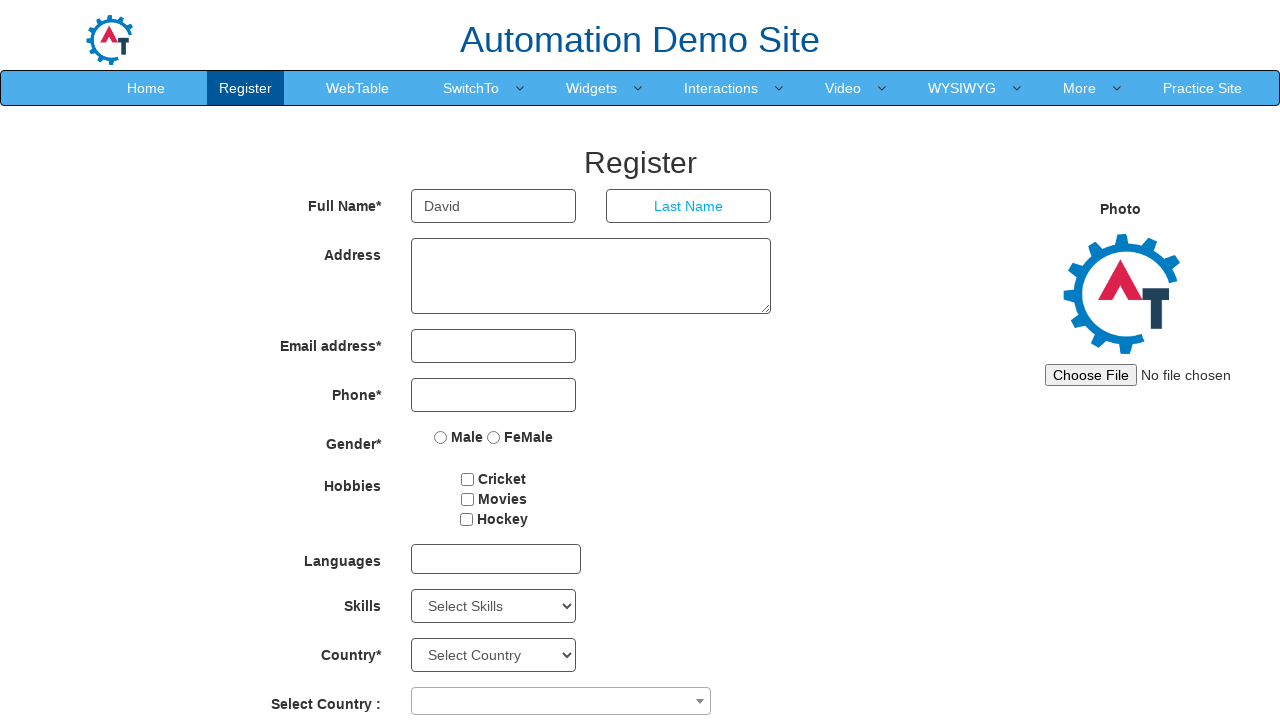

Filled last name field with 'Lee' on input[placeholder='Last Name']
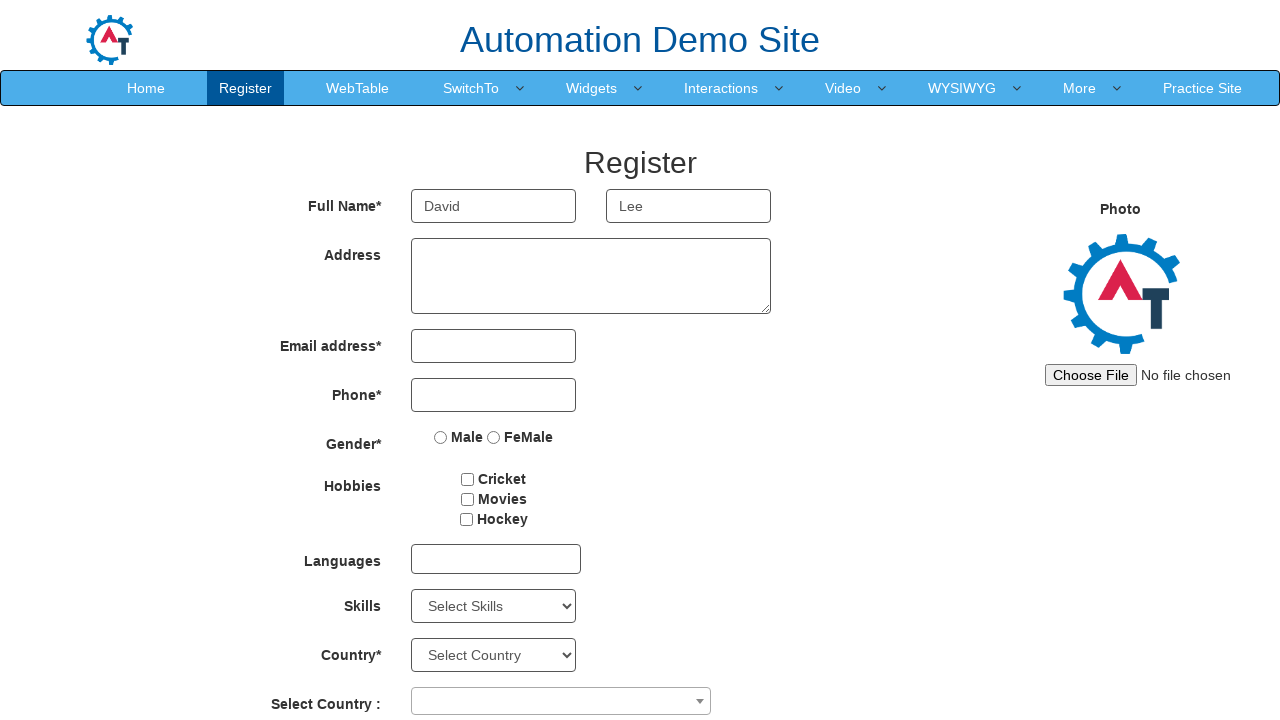

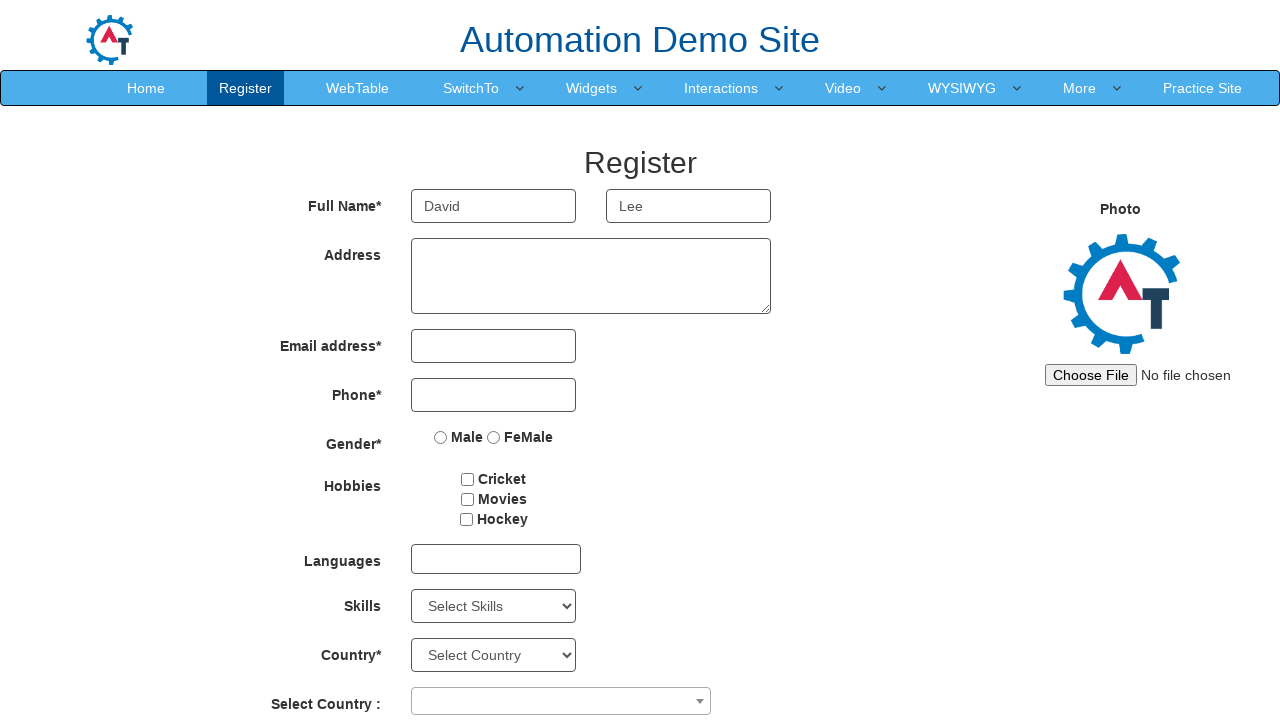